Navigates through multiple pages with different seed parameters and verifies that a table is rendered on each page. The test iterates through seeds 62-71 to confirm the dynamic table content loads properly.

Starting URL: https://sanand0.github.io/tdsdata/js_table/?seed=62

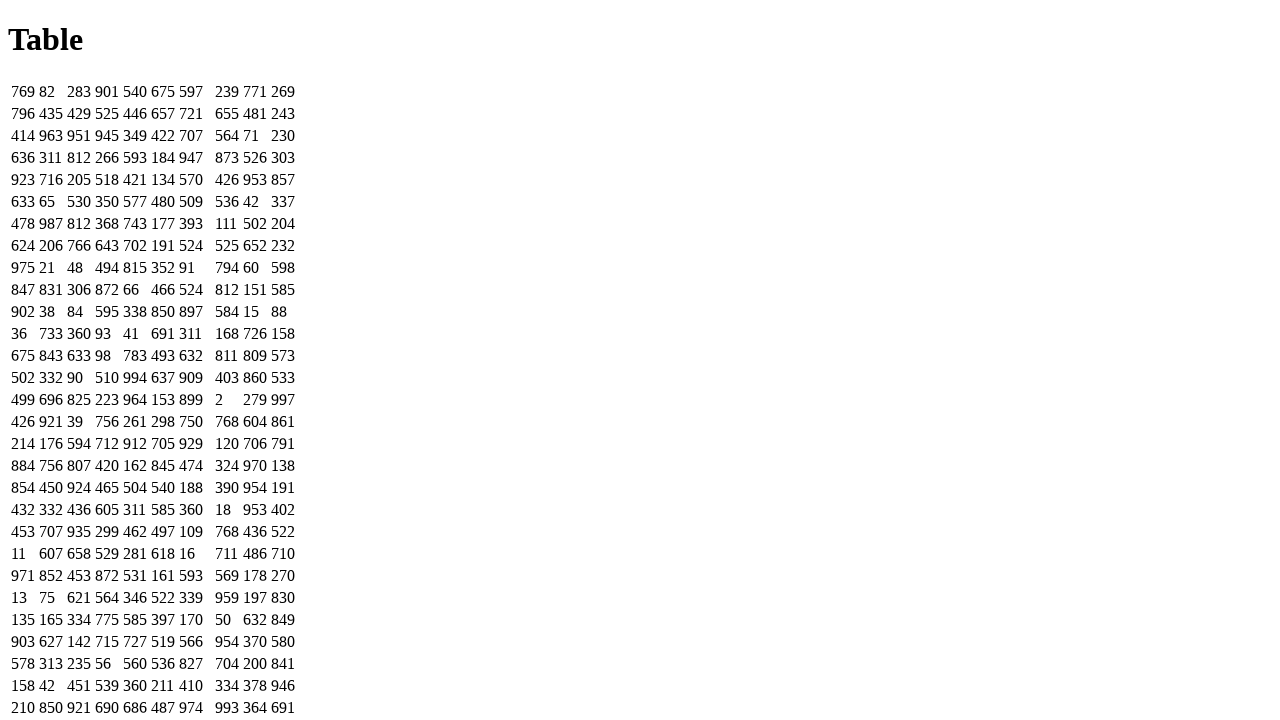

Waited for table to load on initial page (seed=62)
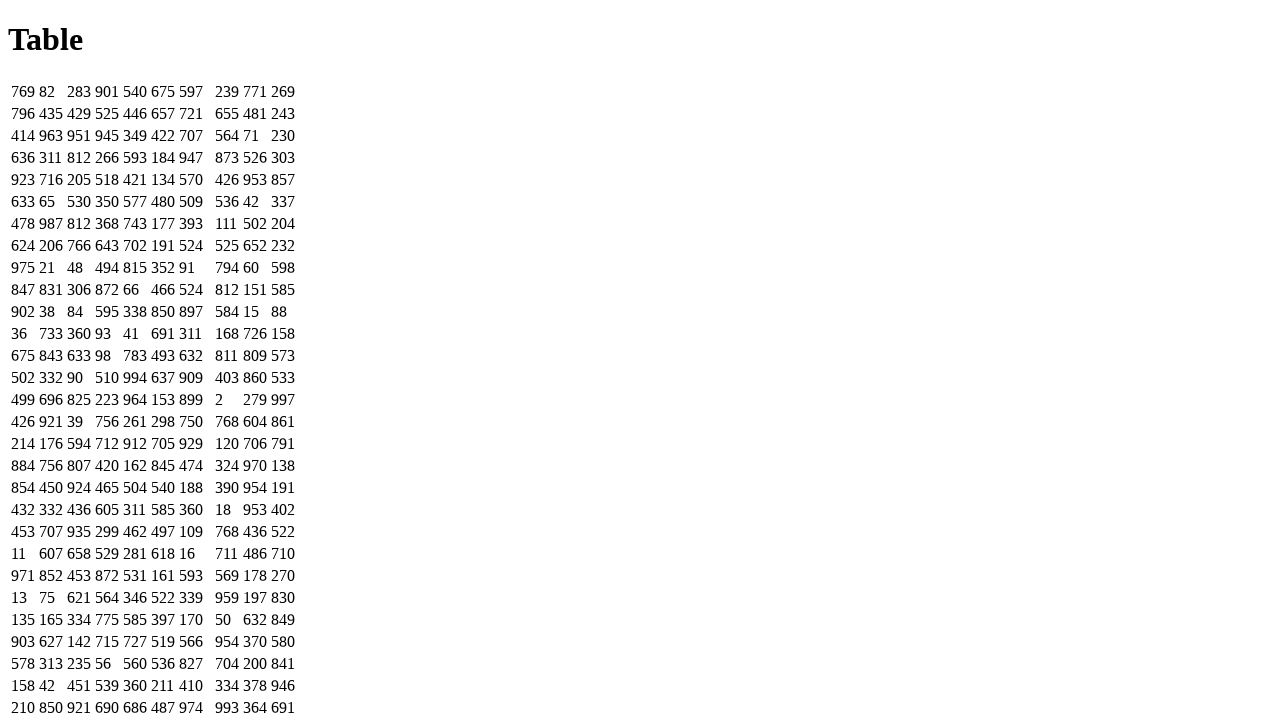

Navigated to URL with seed=63
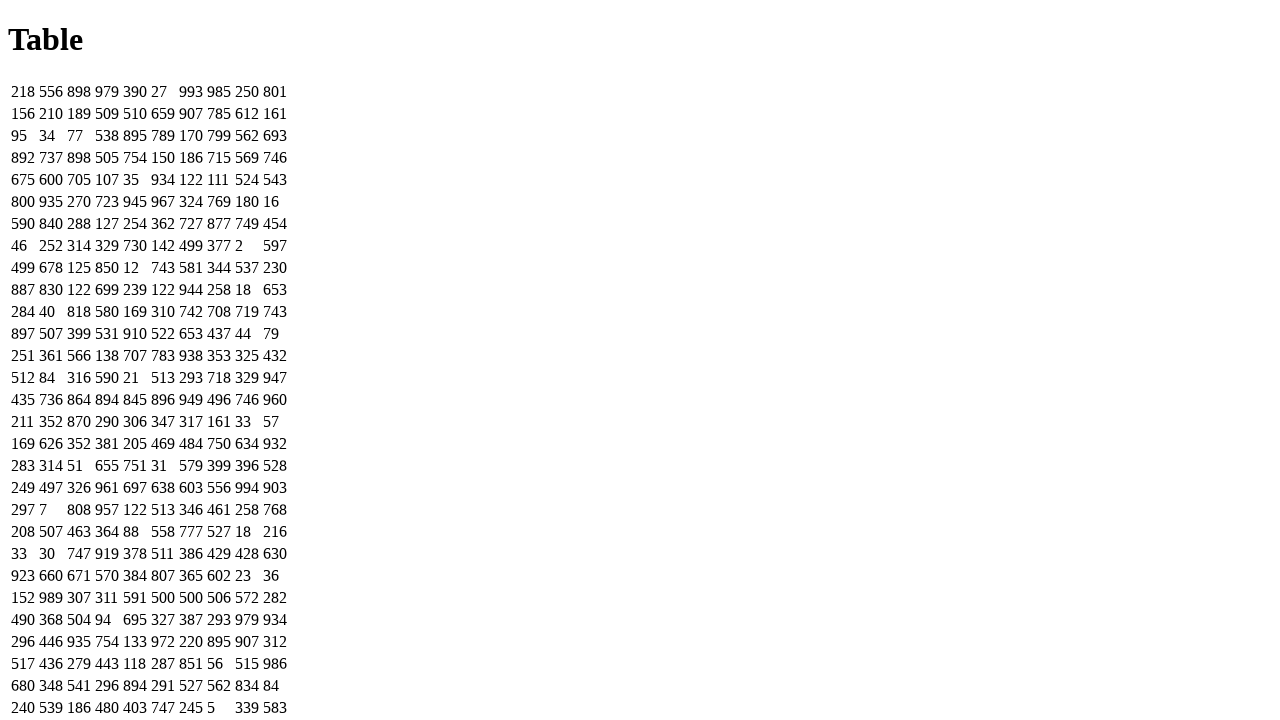

Table loaded successfully on page with seed=63
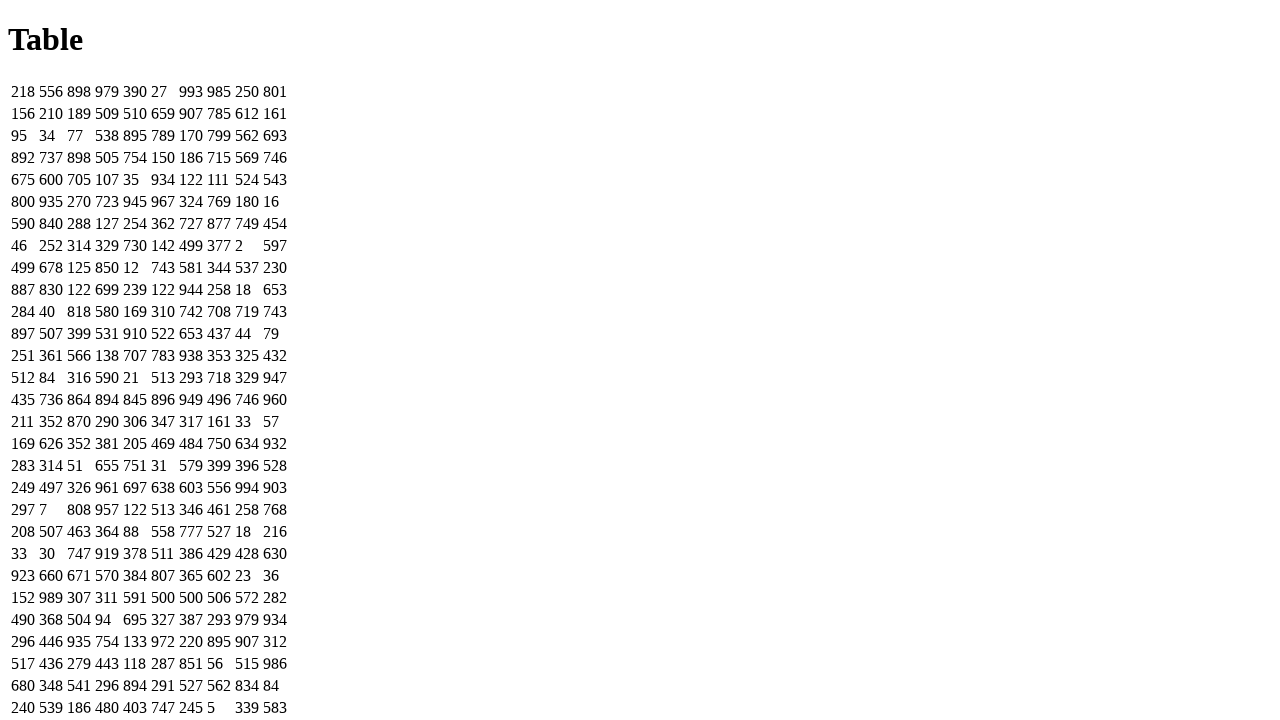

Navigated to URL with seed=64
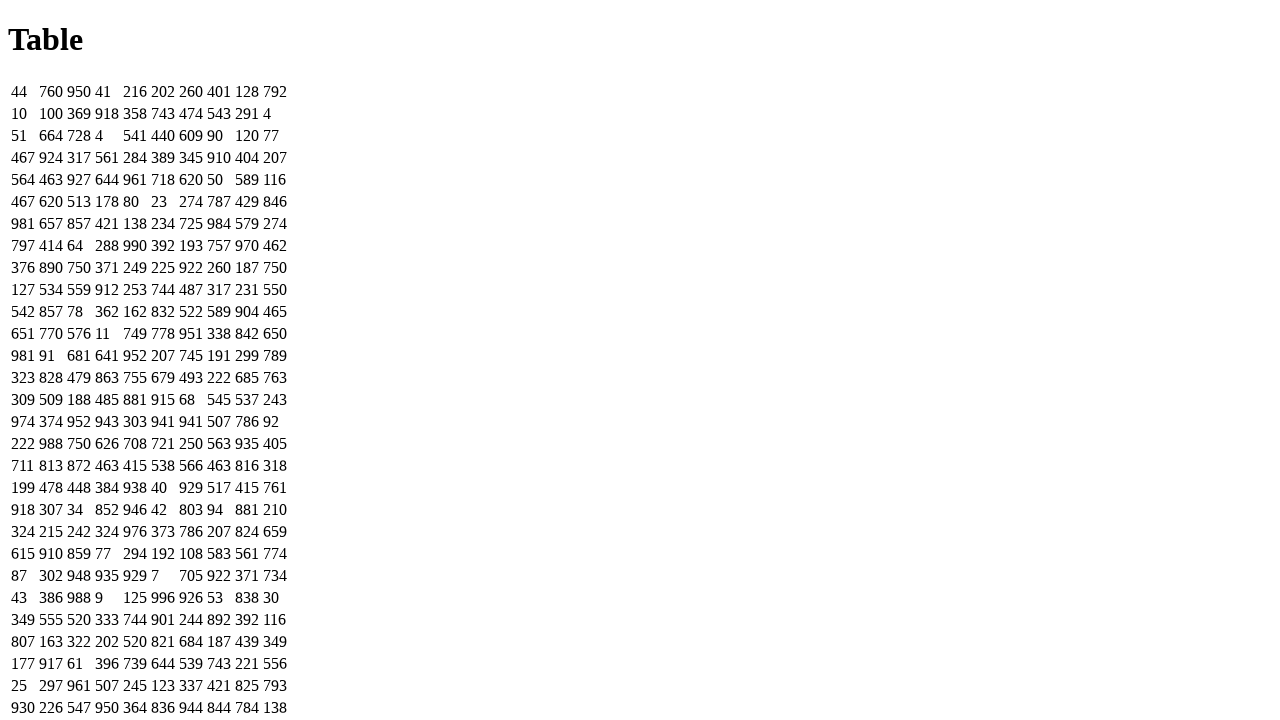

Table loaded successfully on page with seed=64
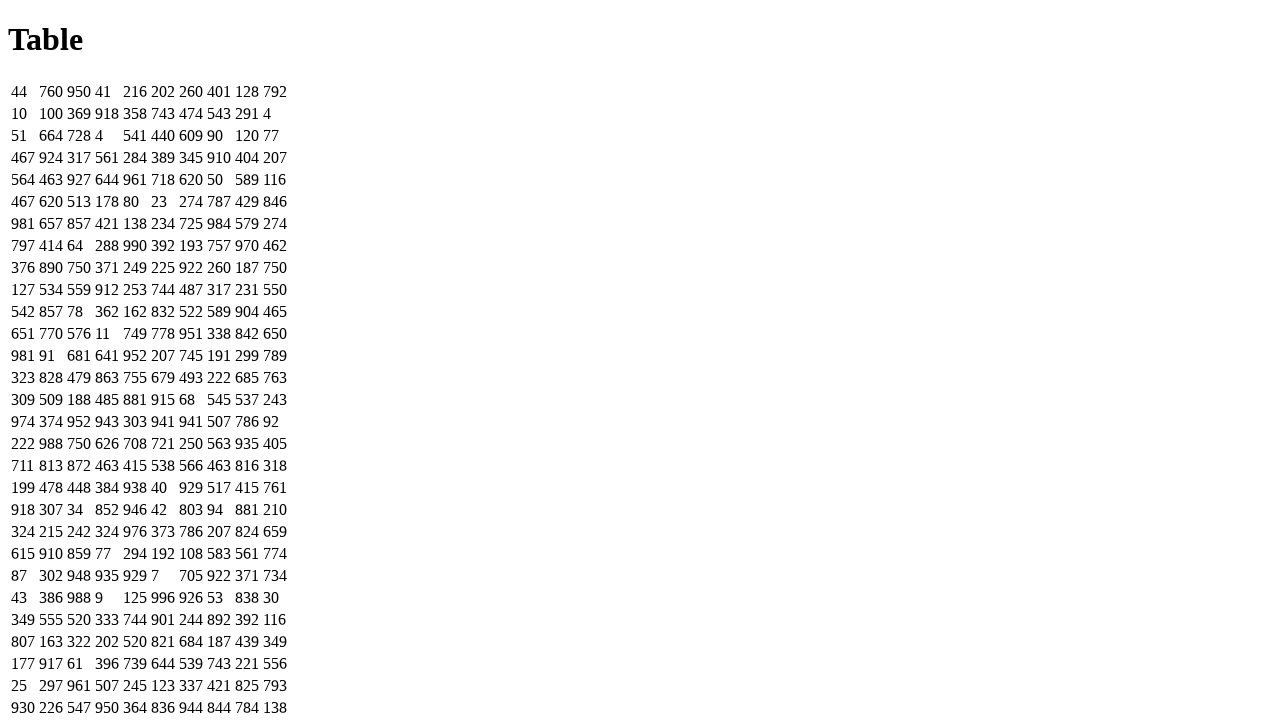

Navigated to URL with seed=65
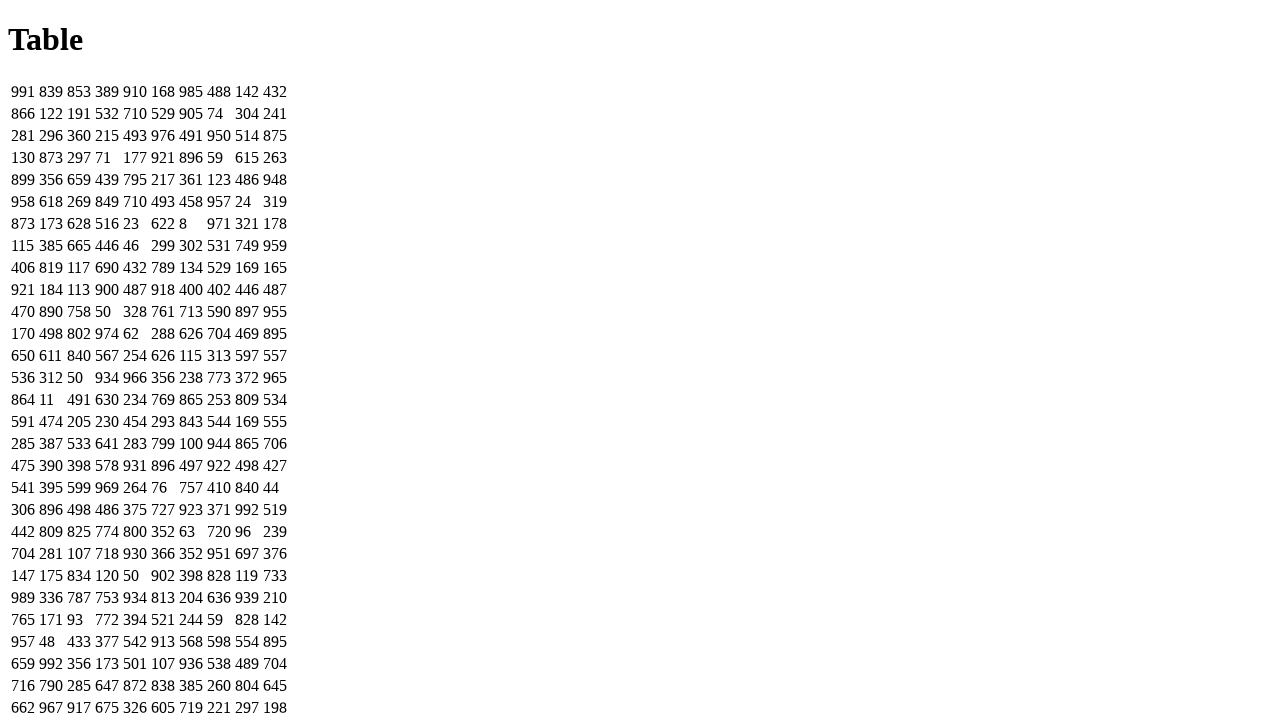

Table loaded successfully on page with seed=65
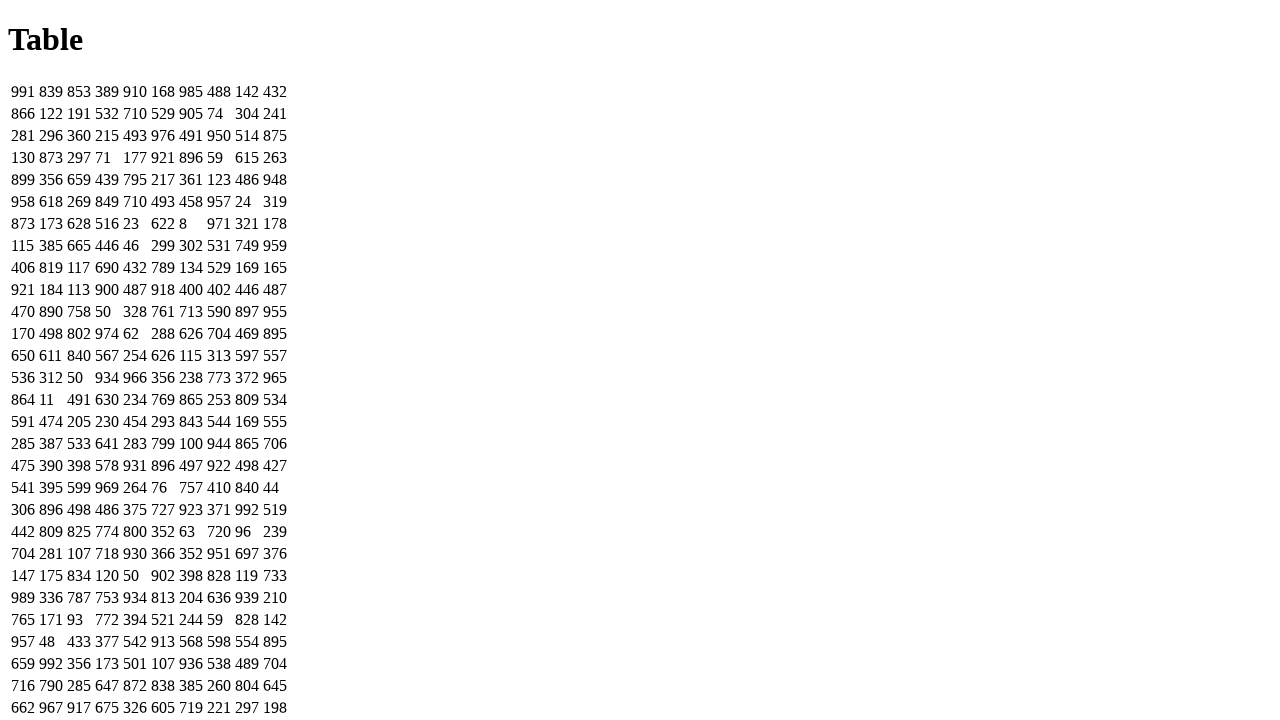

Navigated to URL with seed=66
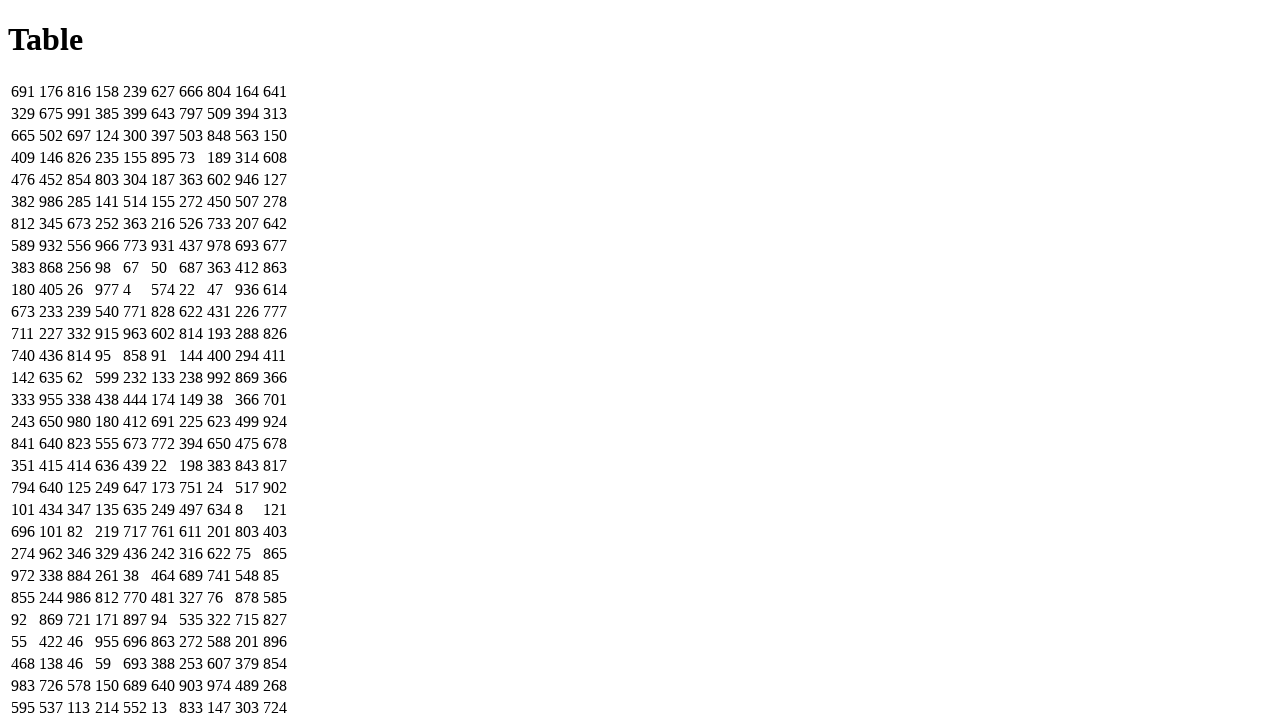

Table loaded successfully on page with seed=66
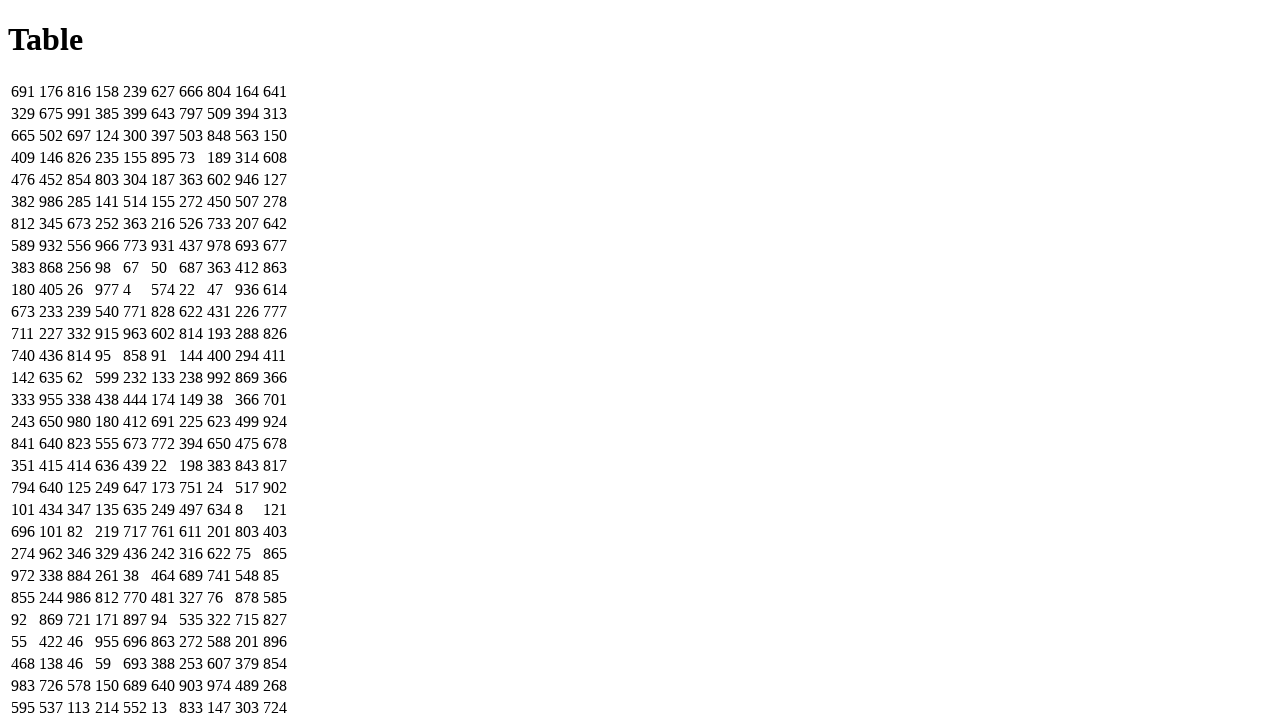

Navigated to URL with seed=67
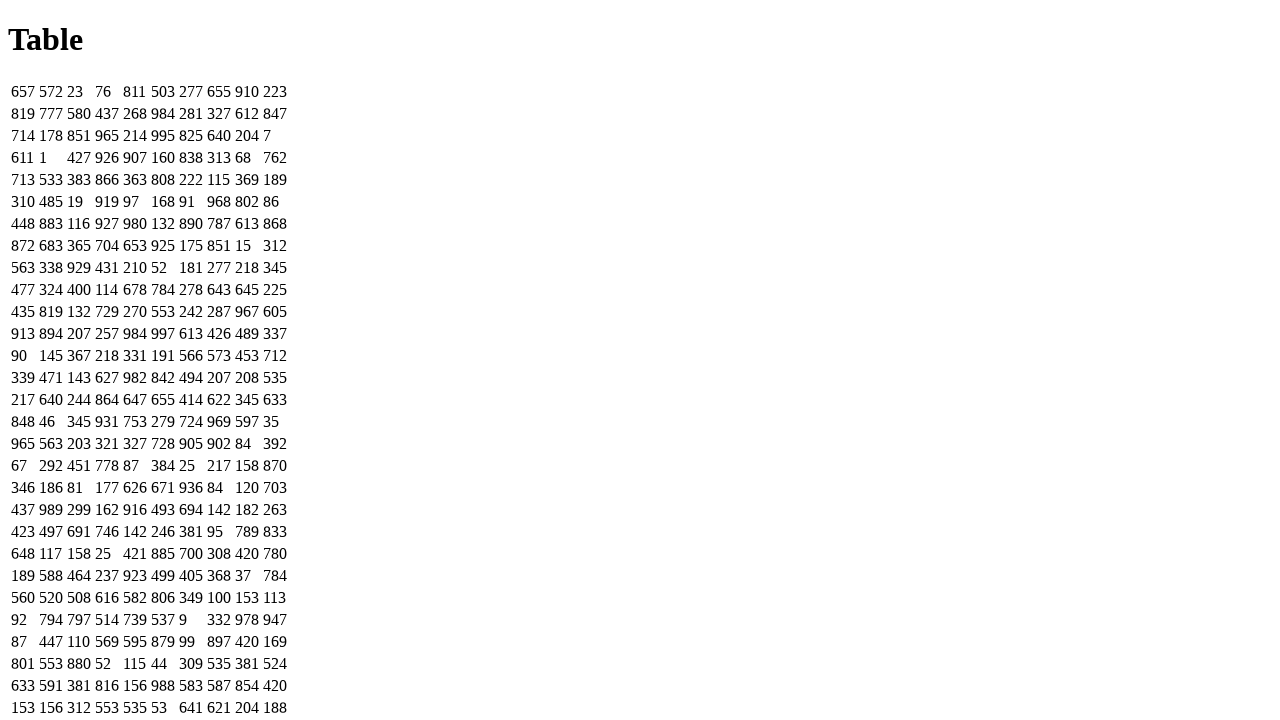

Table loaded successfully on page with seed=67
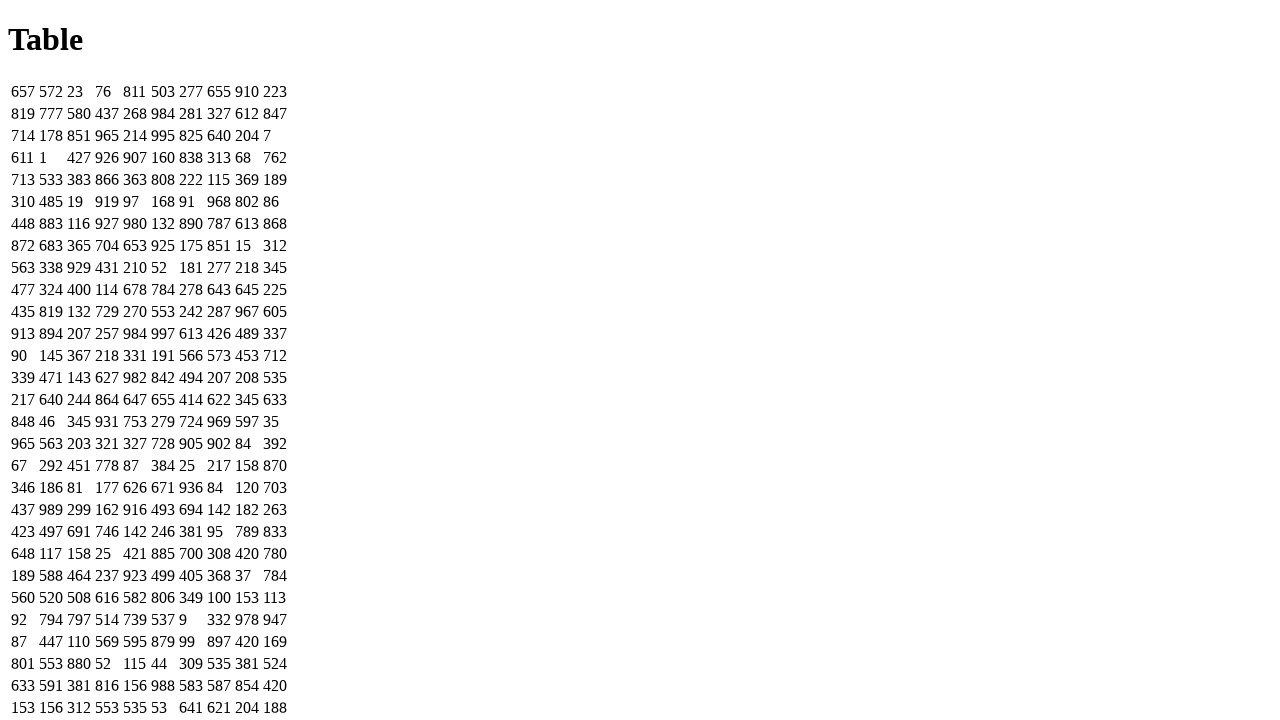

Navigated to URL with seed=68
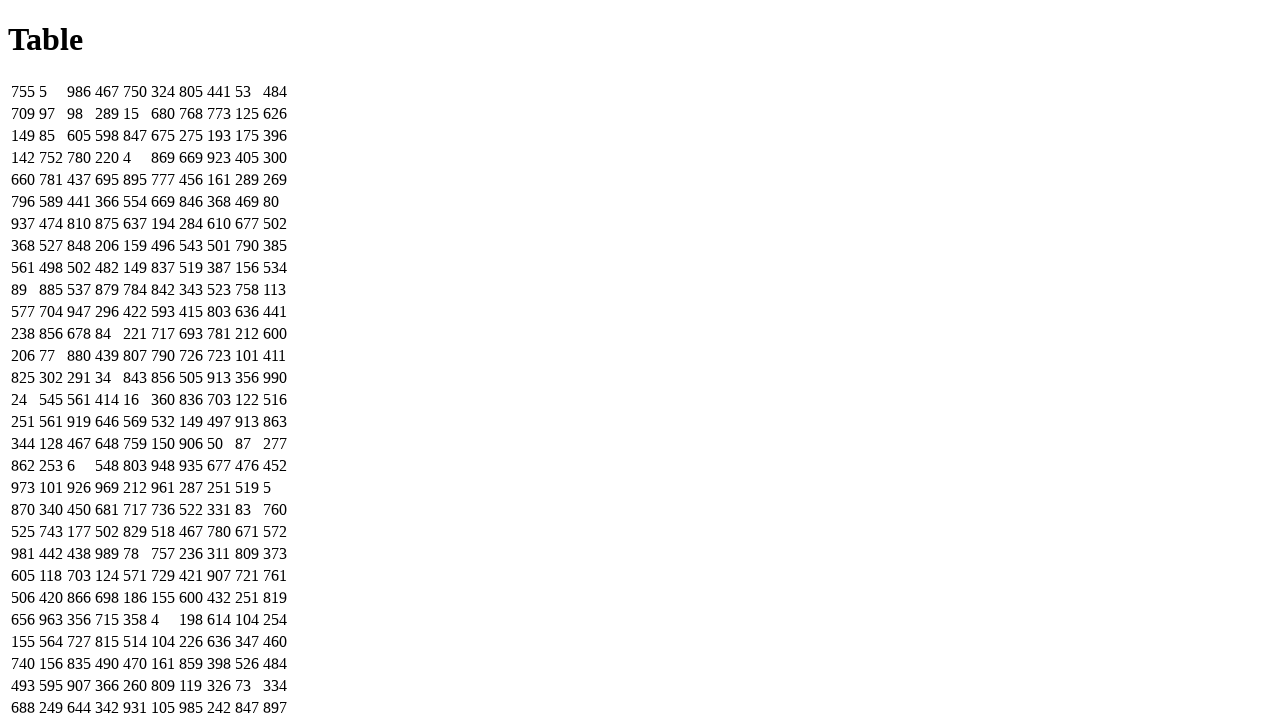

Table loaded successfully on page with seed=68
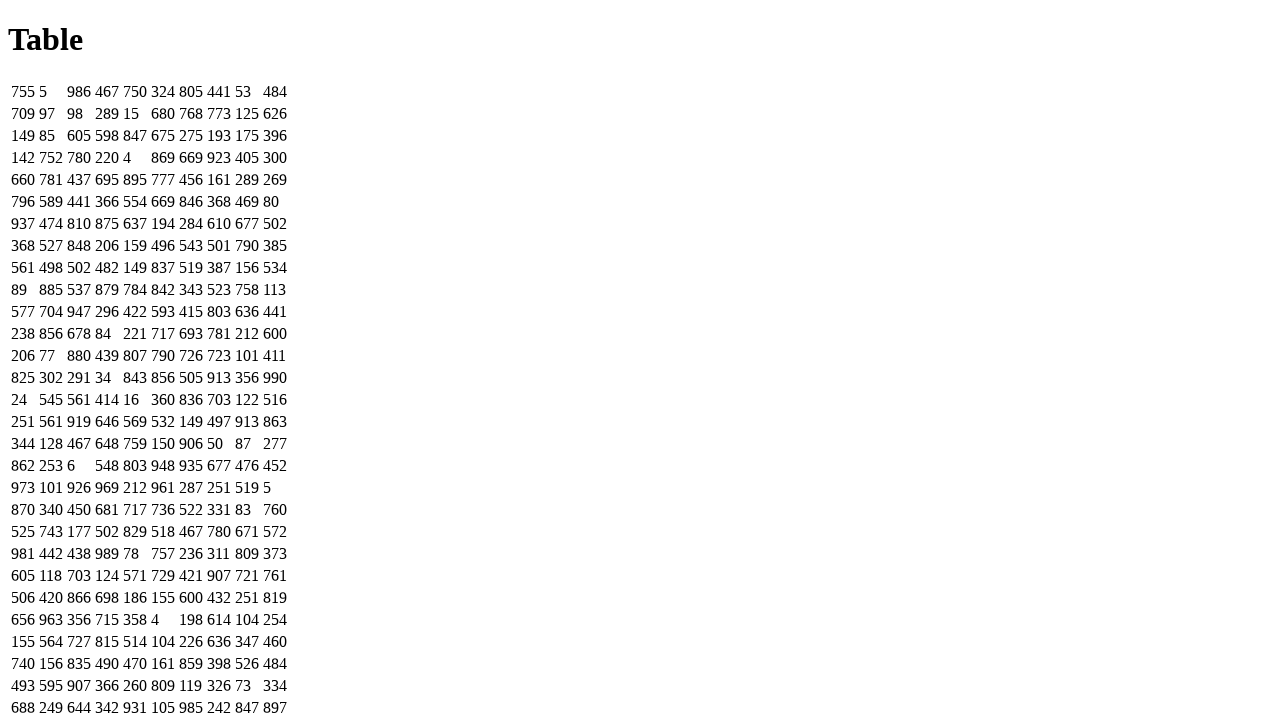

Navigated to URL with seed=69
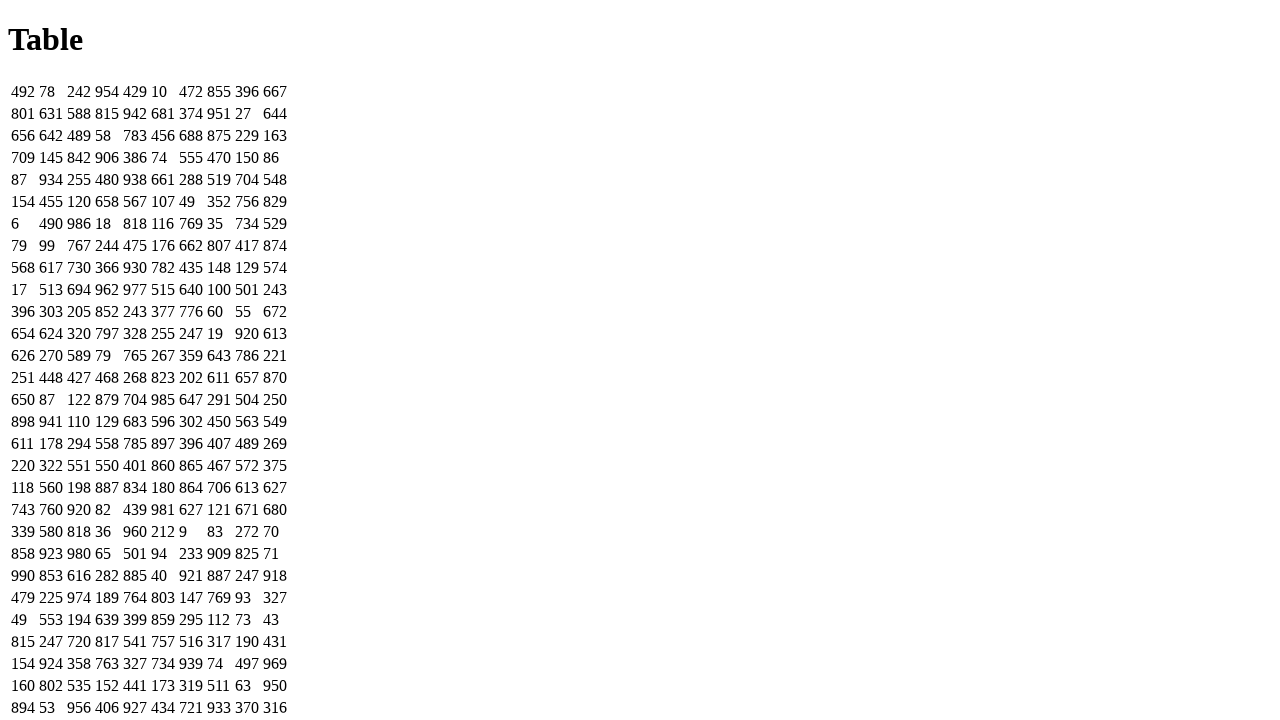

Table loaded successfully on page with seed=69
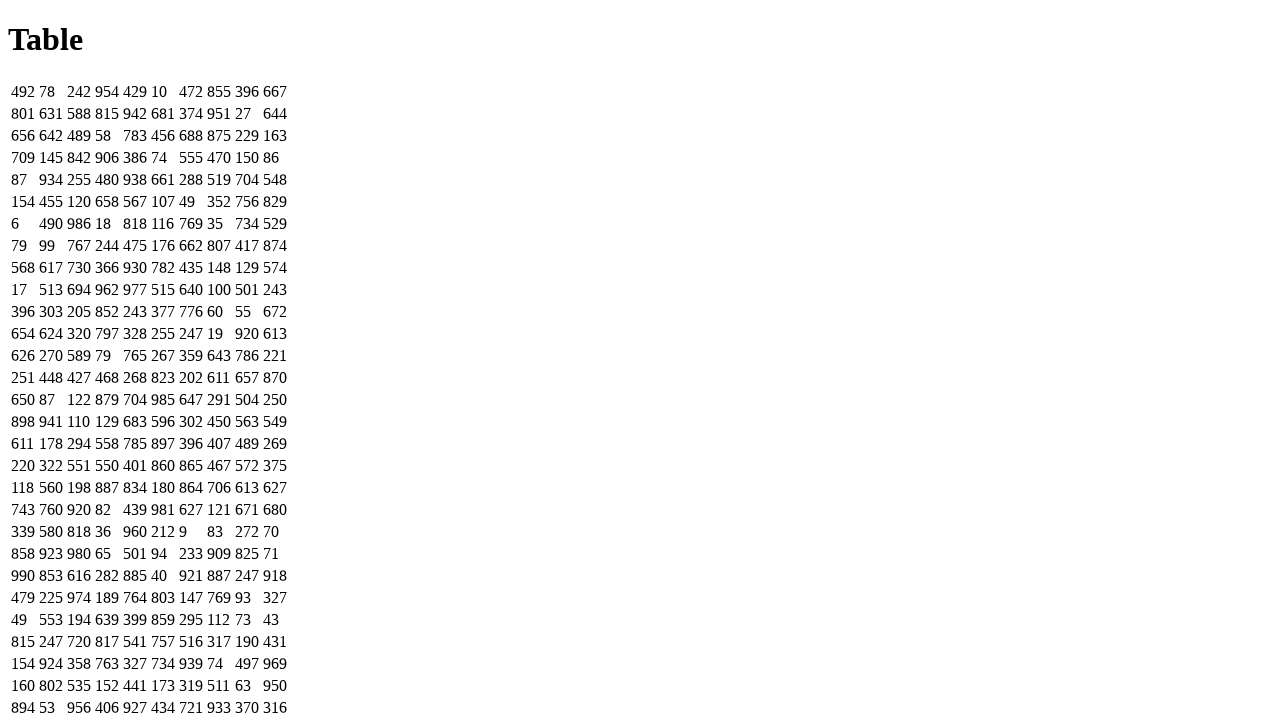

Navigated to URL with seed=70
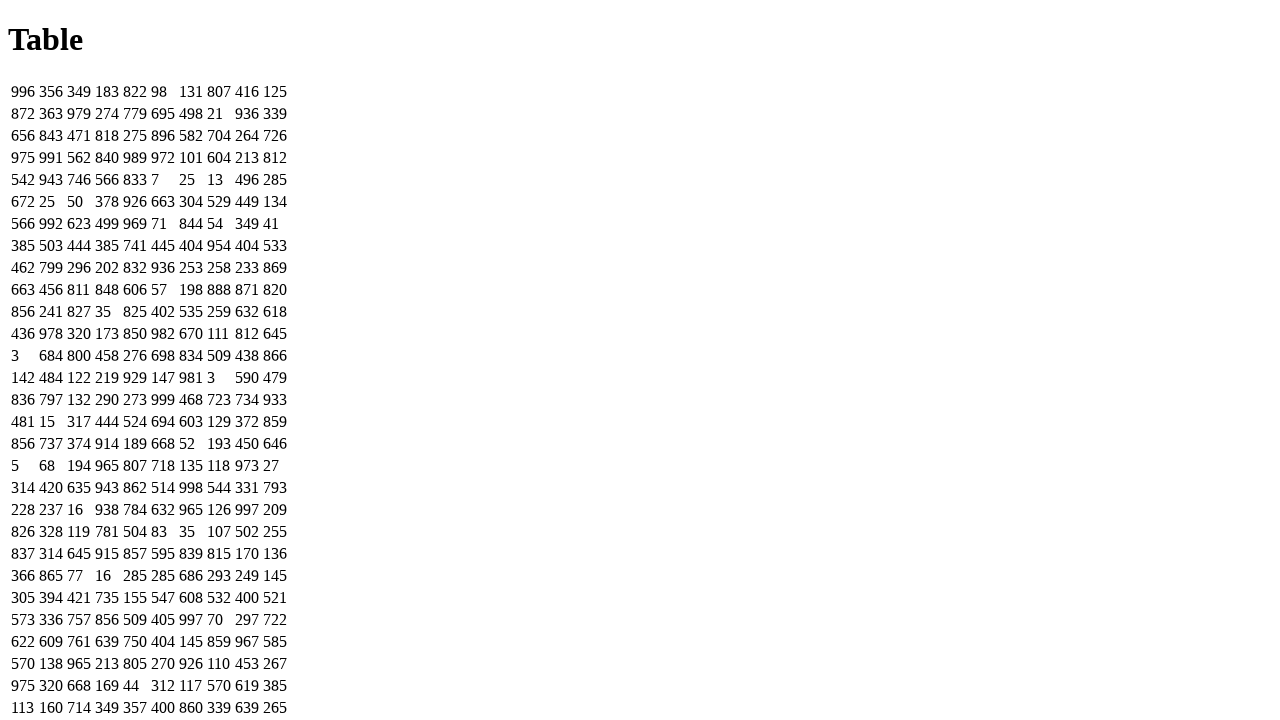

Table loaded successfully on page with seed=70
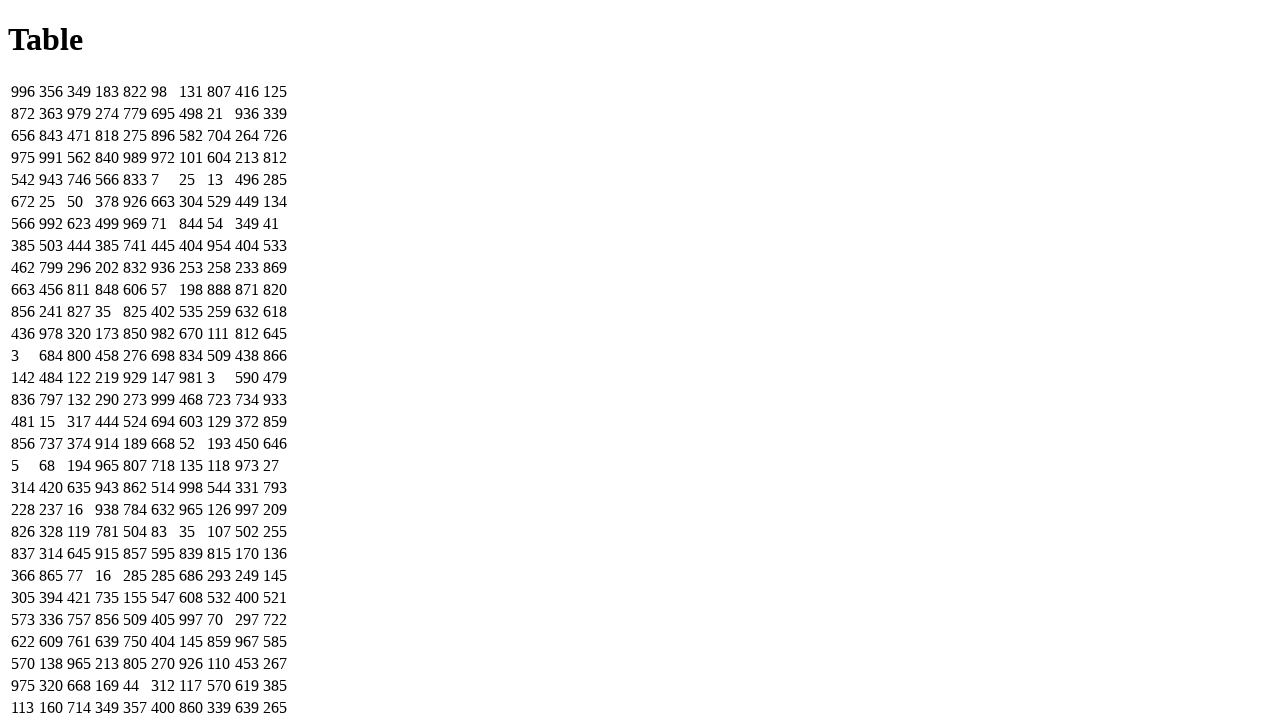

Navigated to URL with seed=71
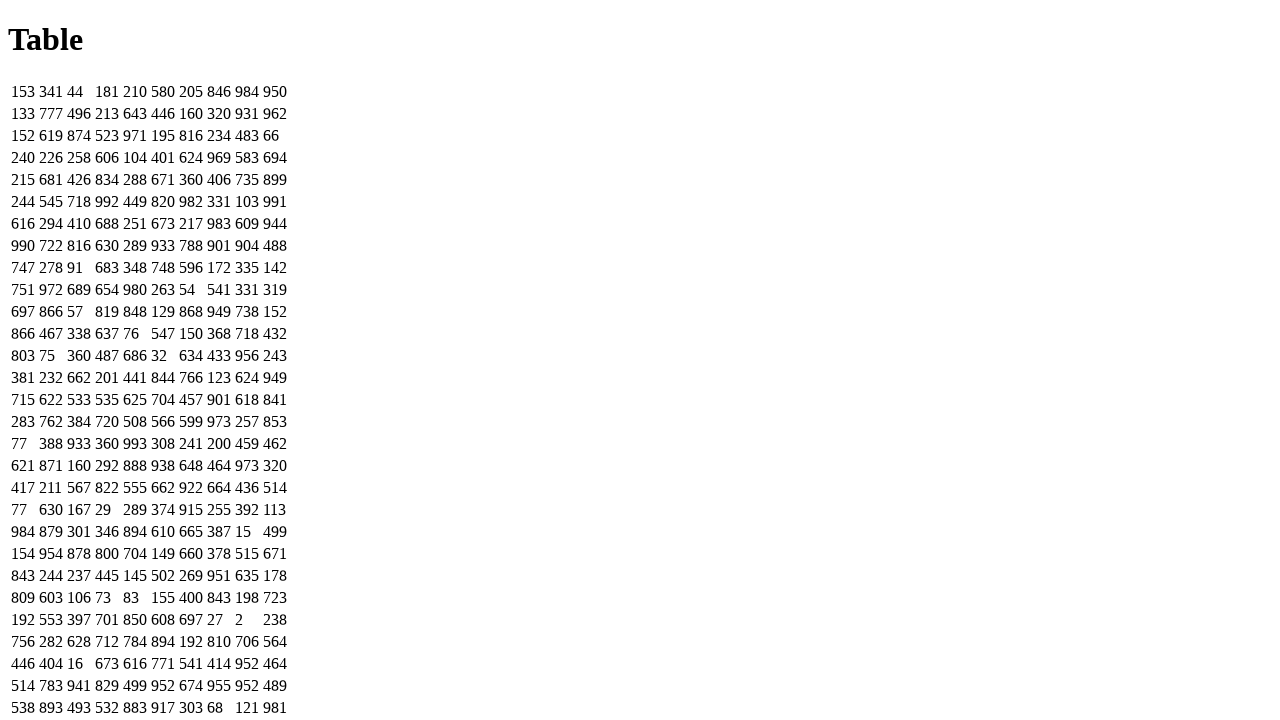

Table loaded successfully on page with seed=71
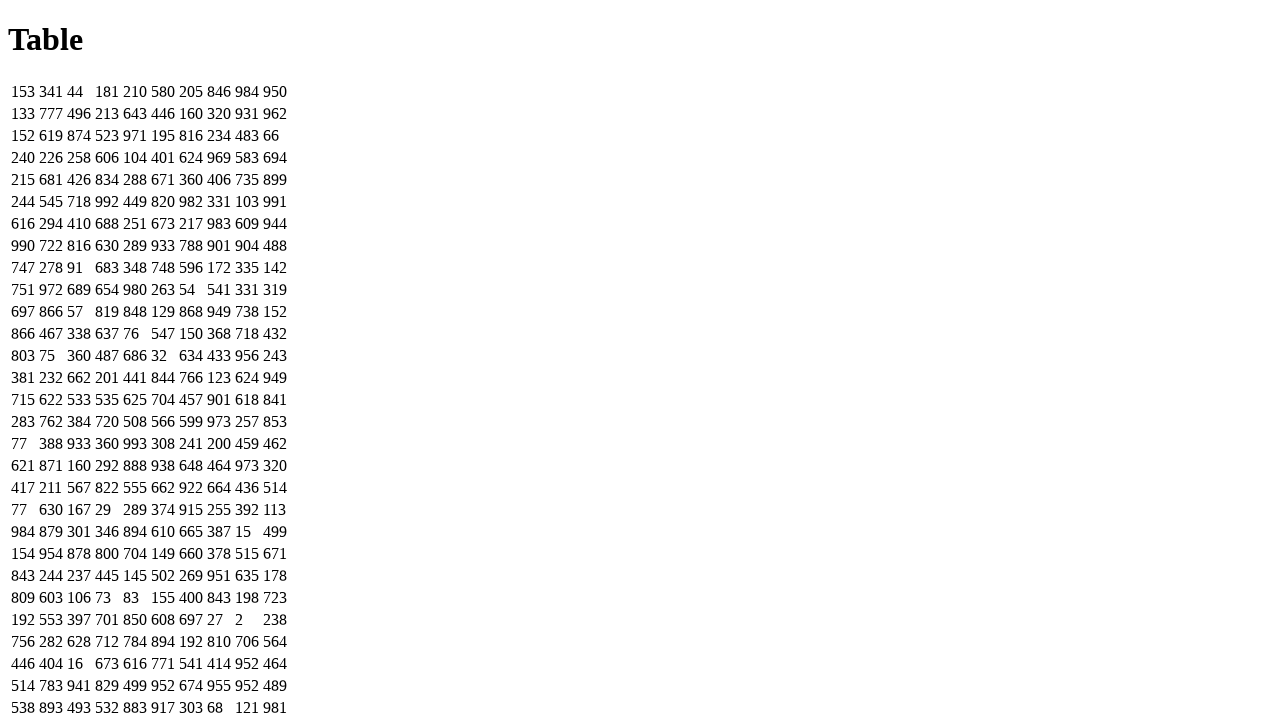

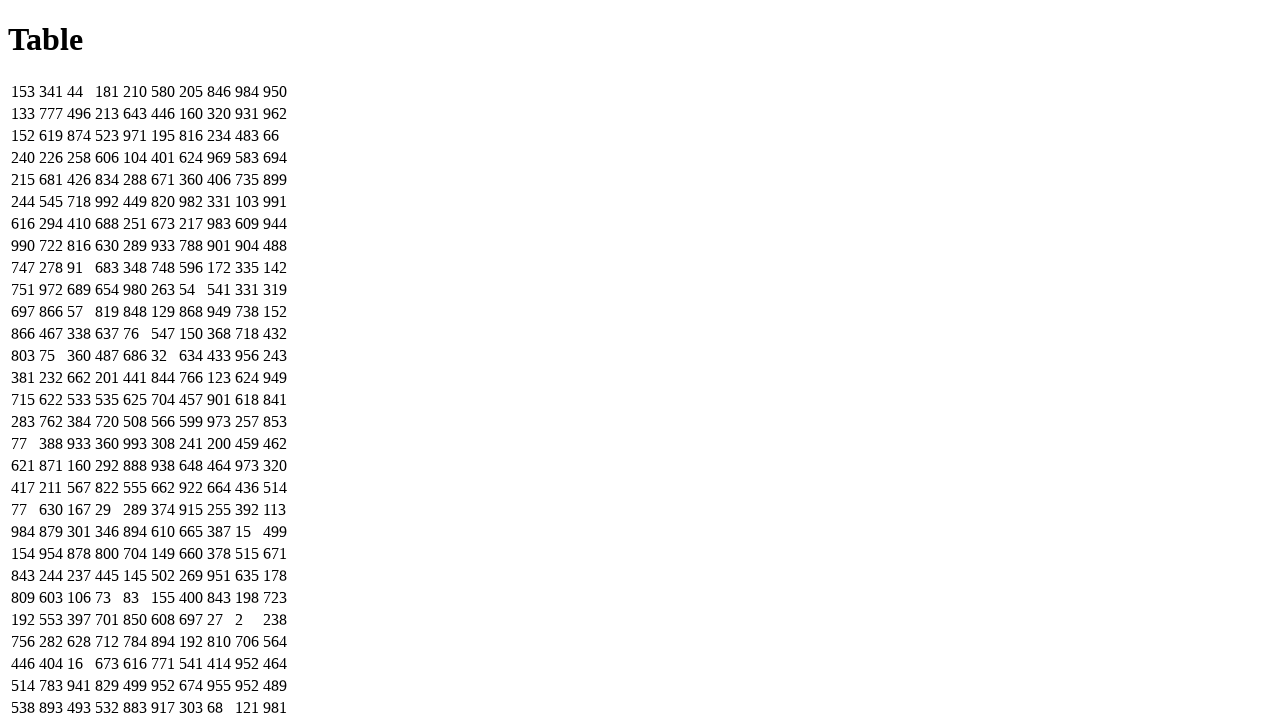